Tests web form by entering text in a text box and clicking submit button, then verifying the success message

Starting URL: https://www.selenium.dev/selenium/web/web-form.html

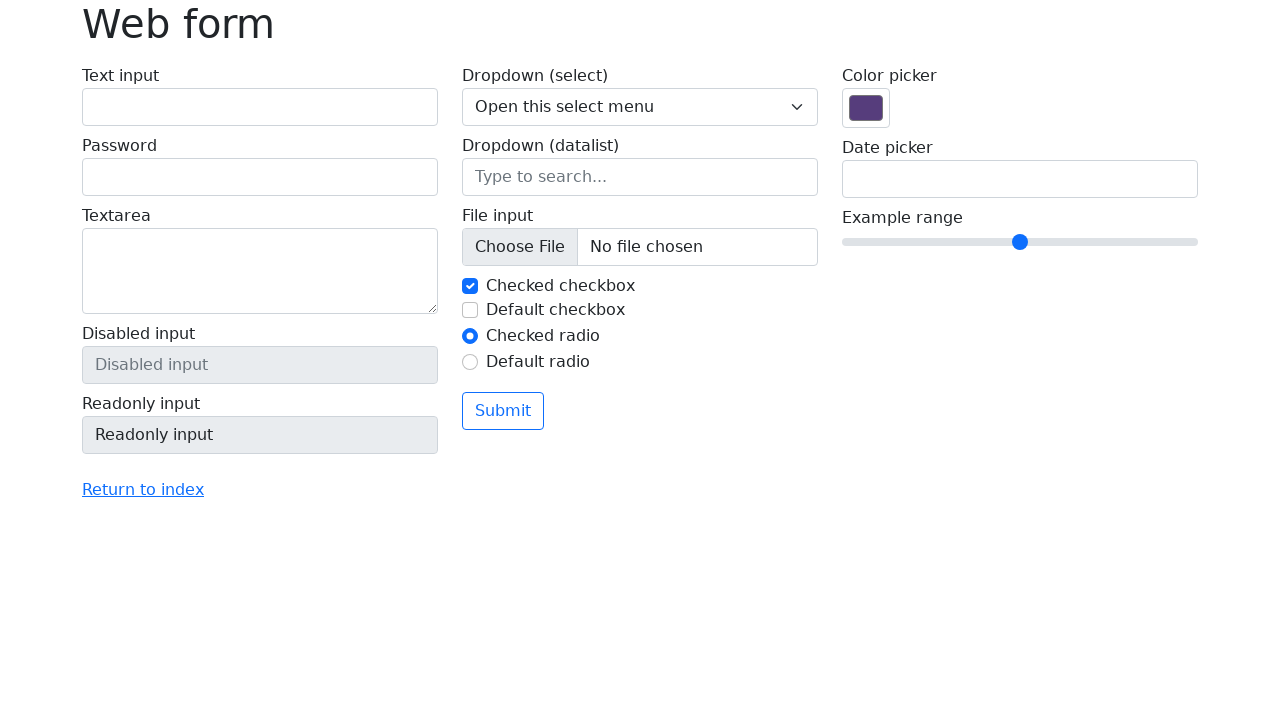

Filled text box with 'Selenium' on input[name='my-text']
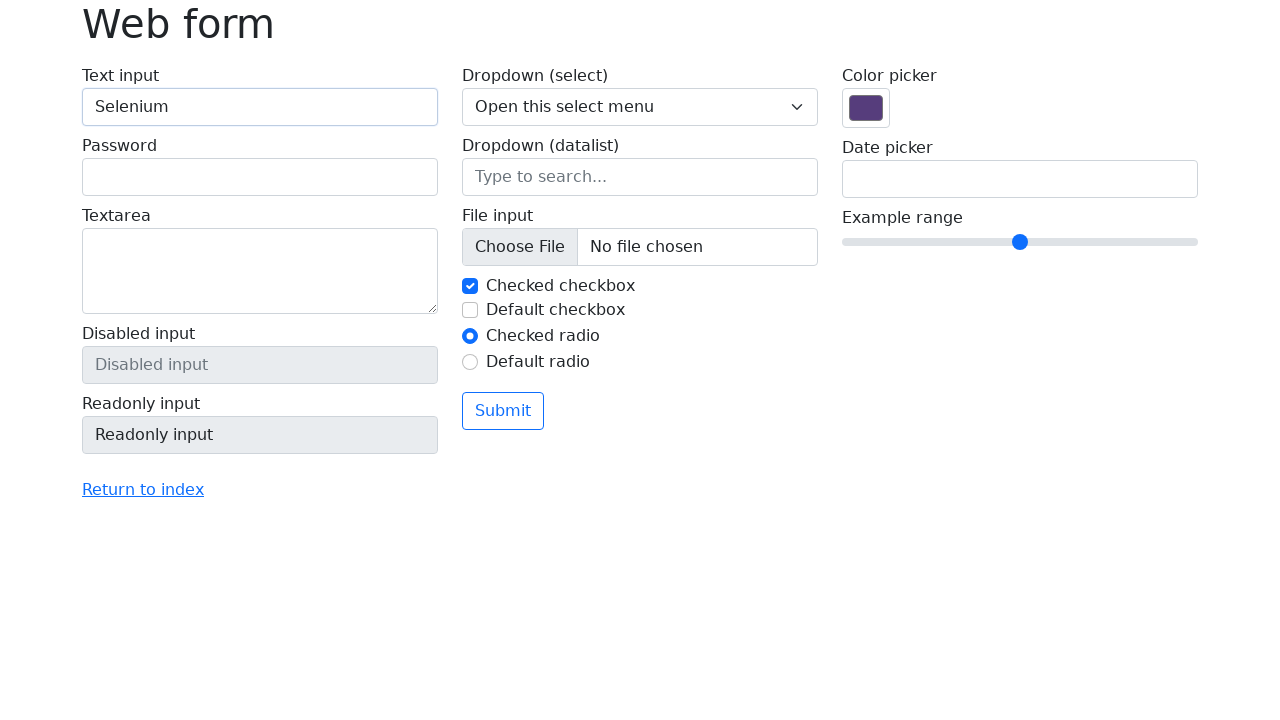

Clicked submit button at (503, 411) on button
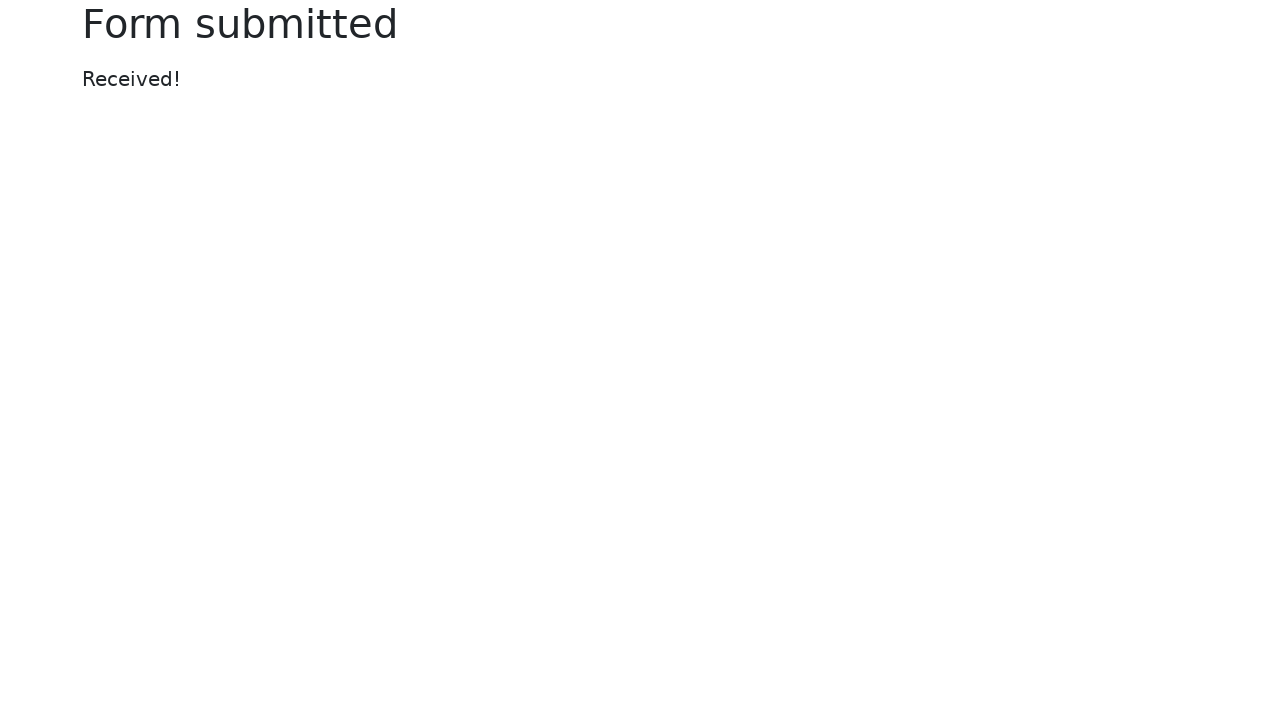

Success message displayed
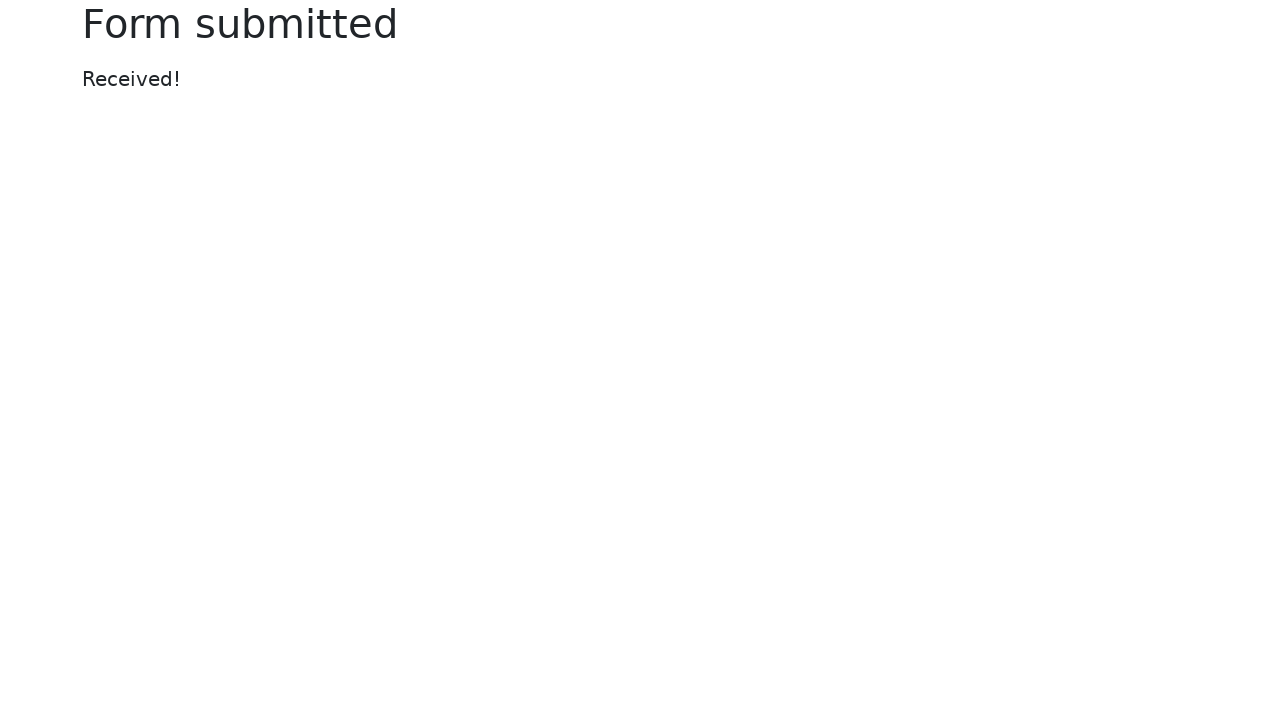

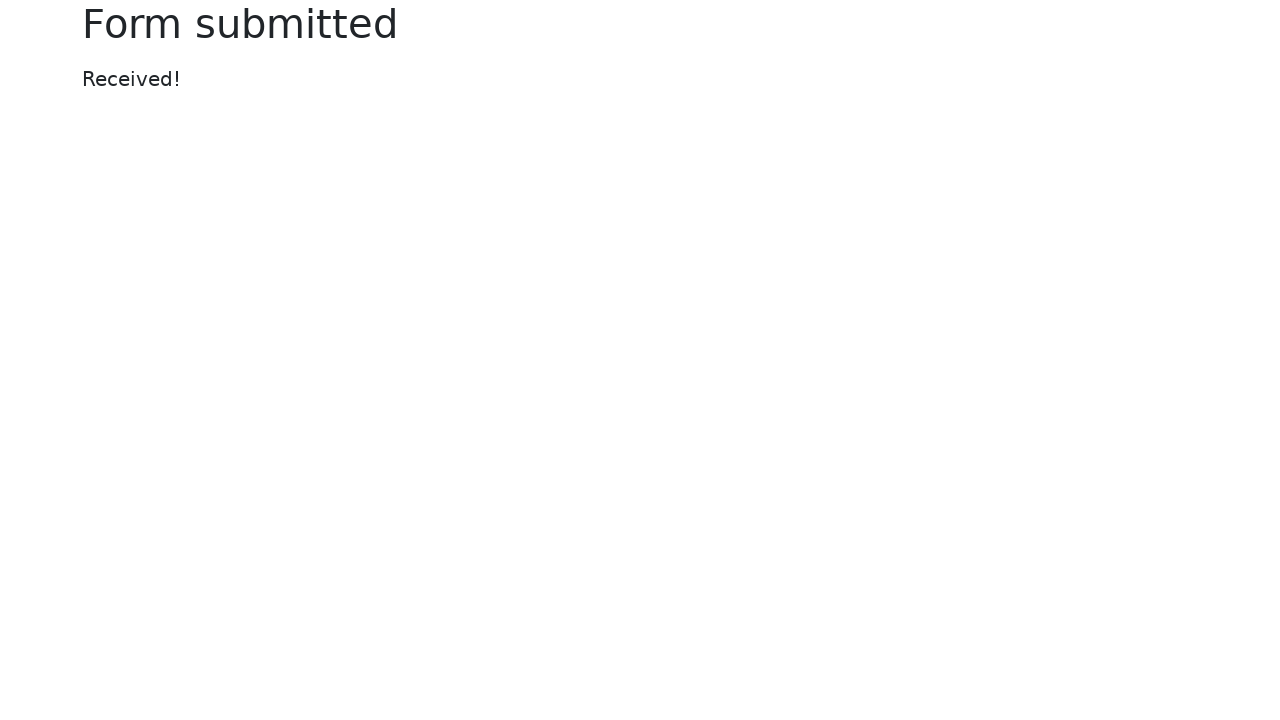